Tests dropdown select functionality by reading two numbers from the page, calculating their sum, selecting that value from a dropdown menu, and submitting the form.

Starting URL: http://suninjuly.github.io/selects1.html

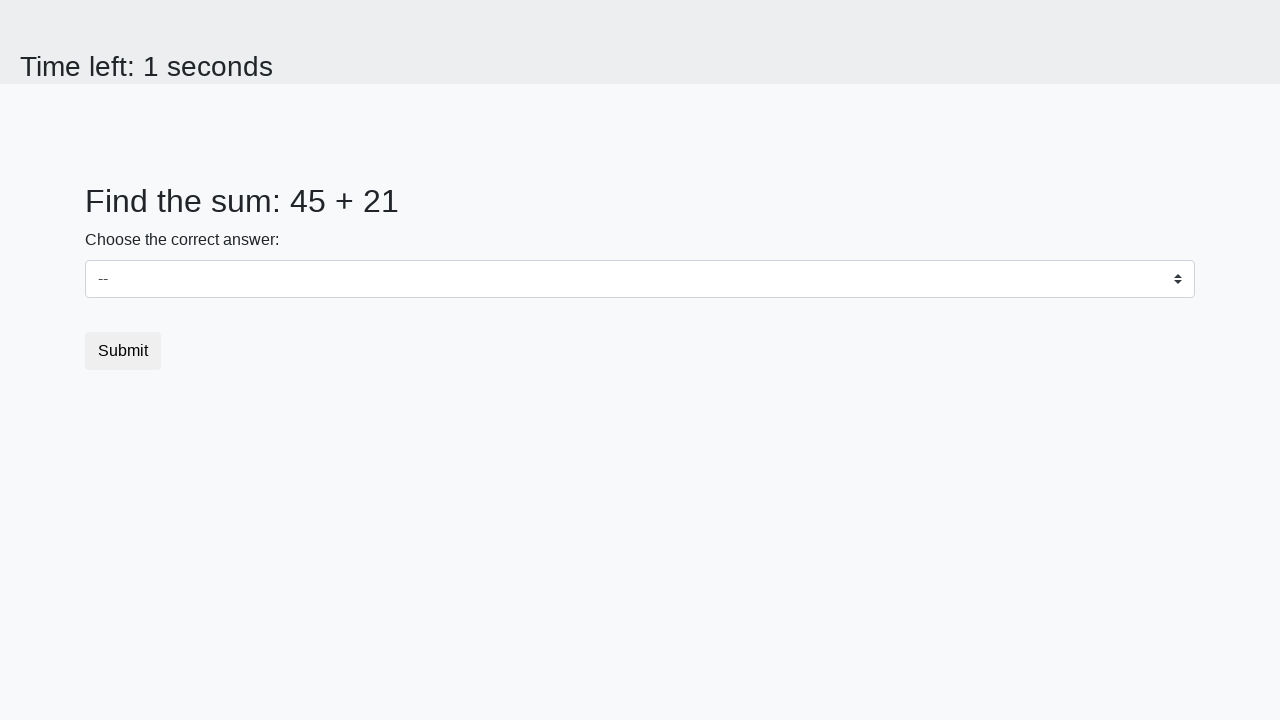

Read first number from #num1 element
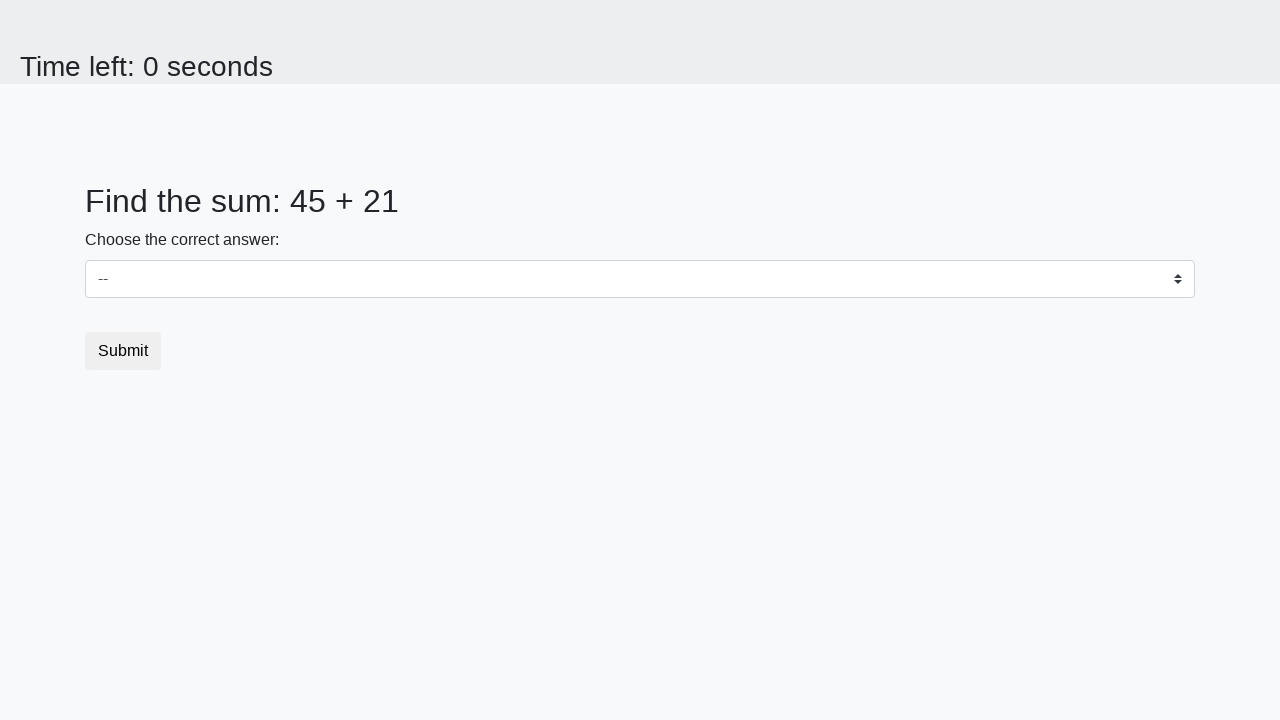

Read second number from #num2 element
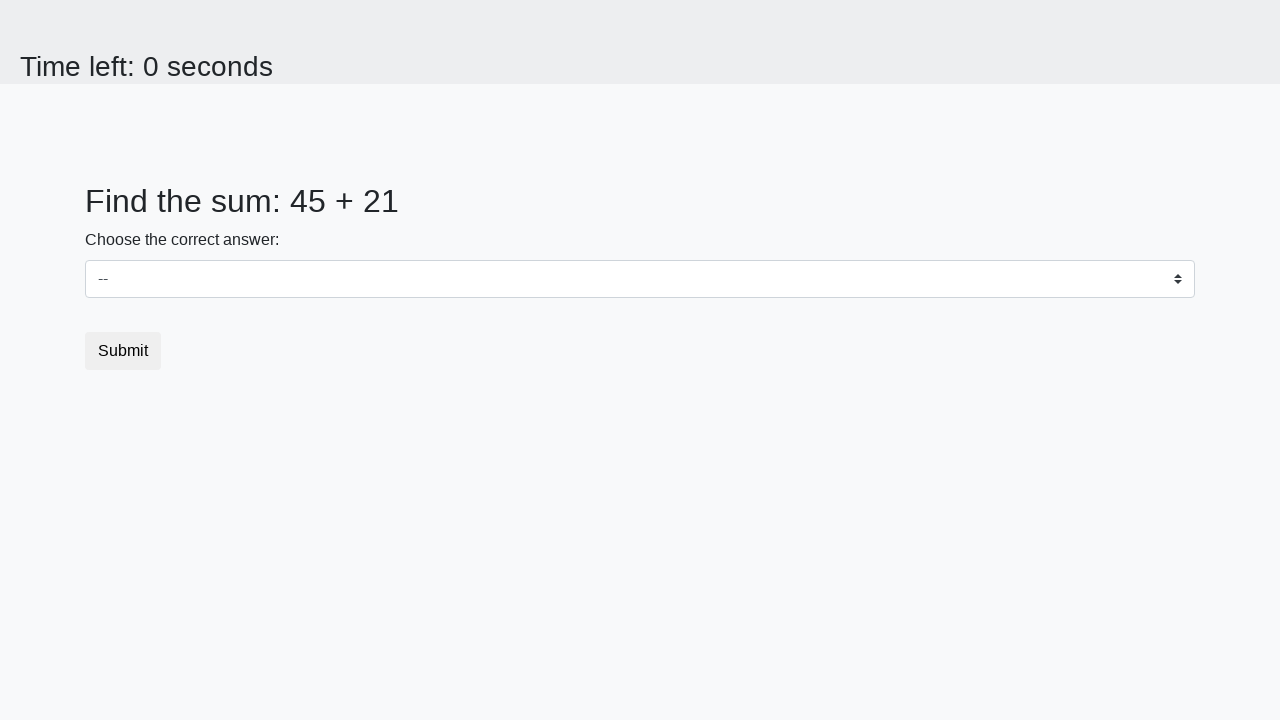

Calculated sum of two numbers: 66
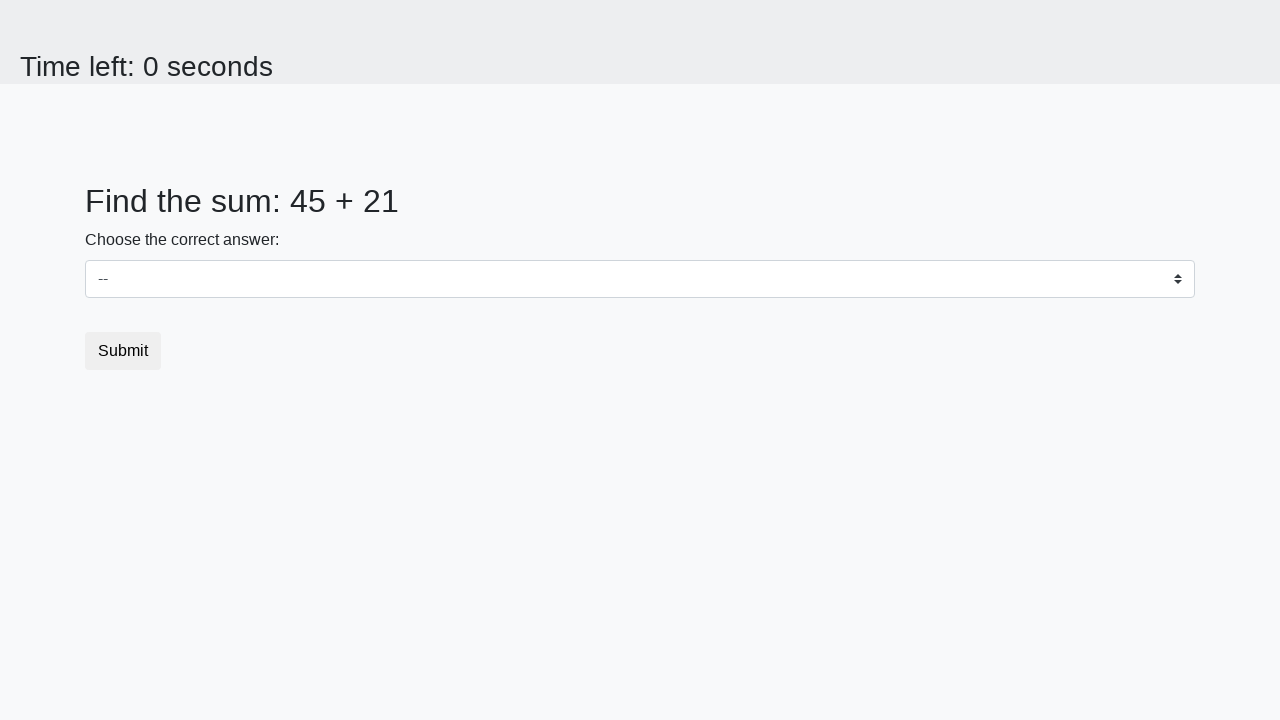

Selected value 66 from dropdown menu on select
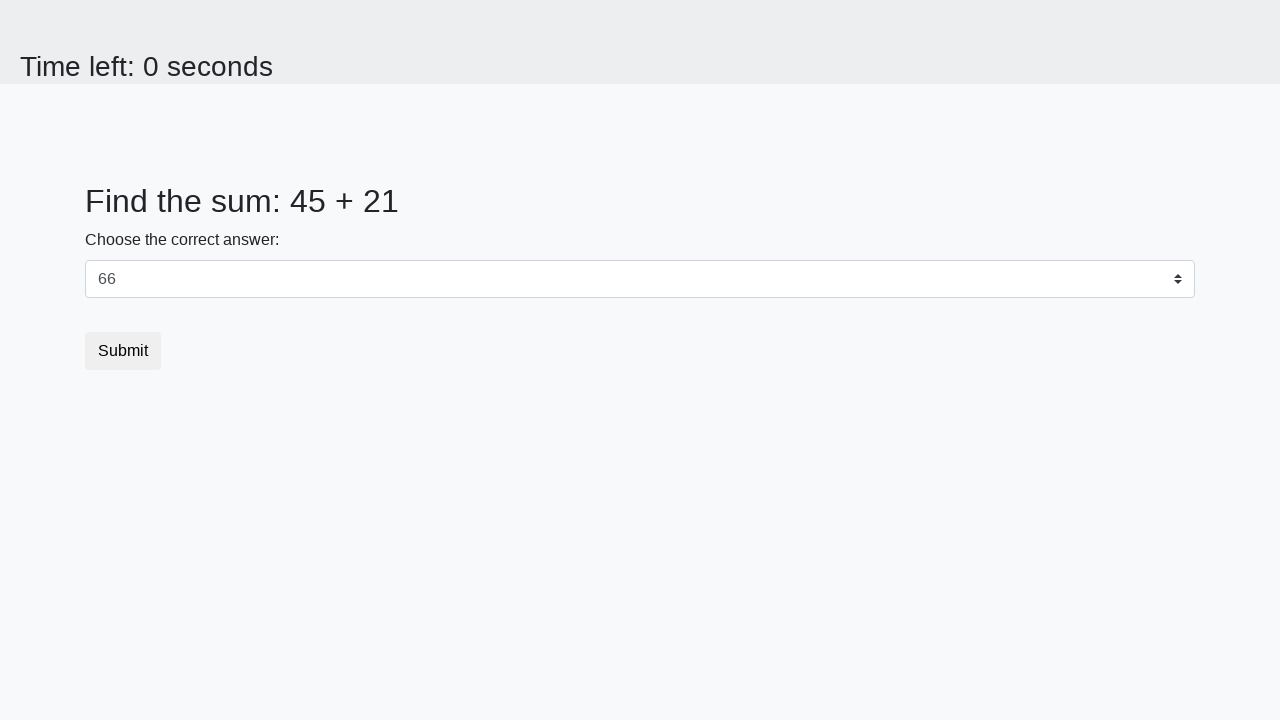

Clicked submit button to complete form at (123, 351) on button.btn
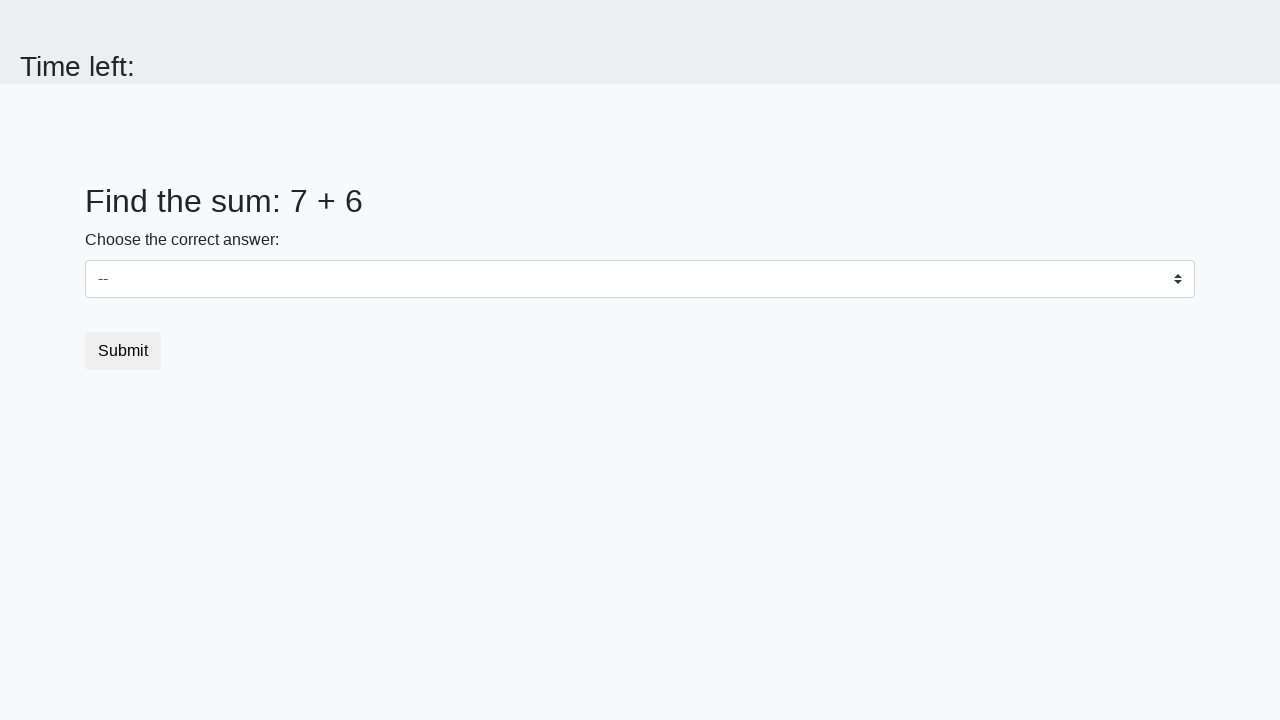

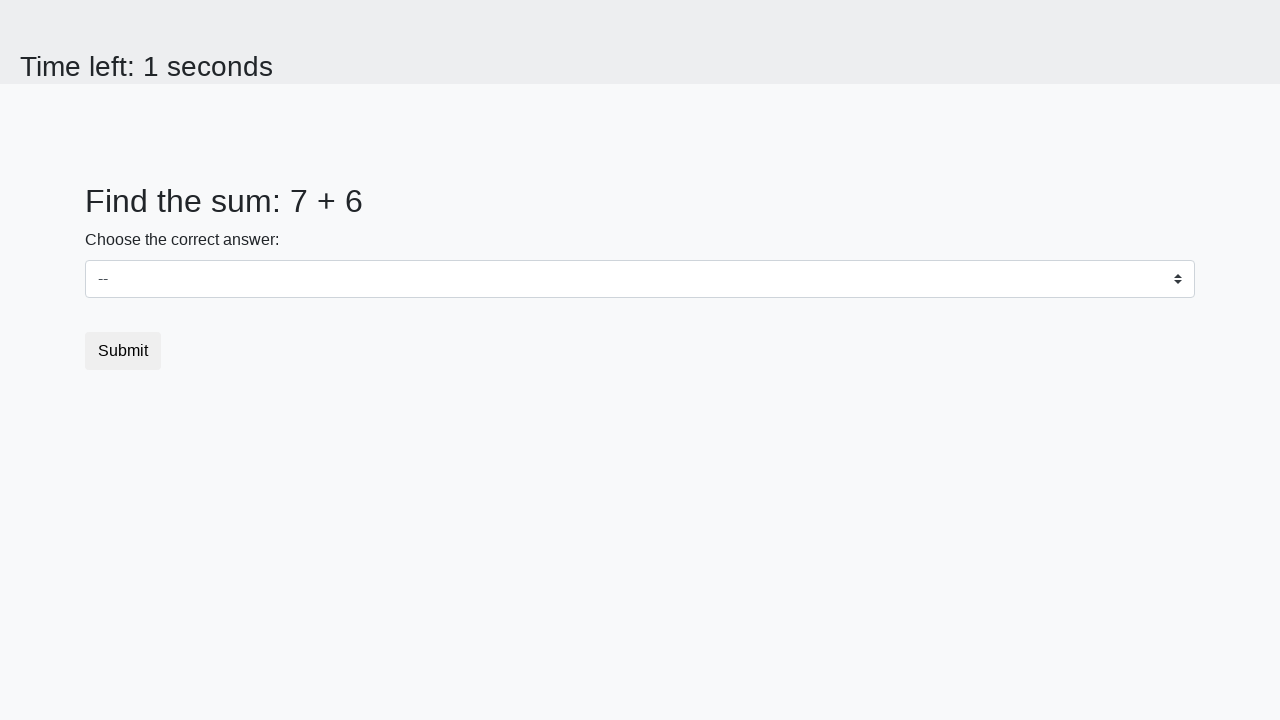